Tests an e-commerce flow by searching for products, adding Cashews to cart, and proceeding through checkout to place an order

Starting URL: https://rahulshettyacademy.com/seleniumPractise/#/

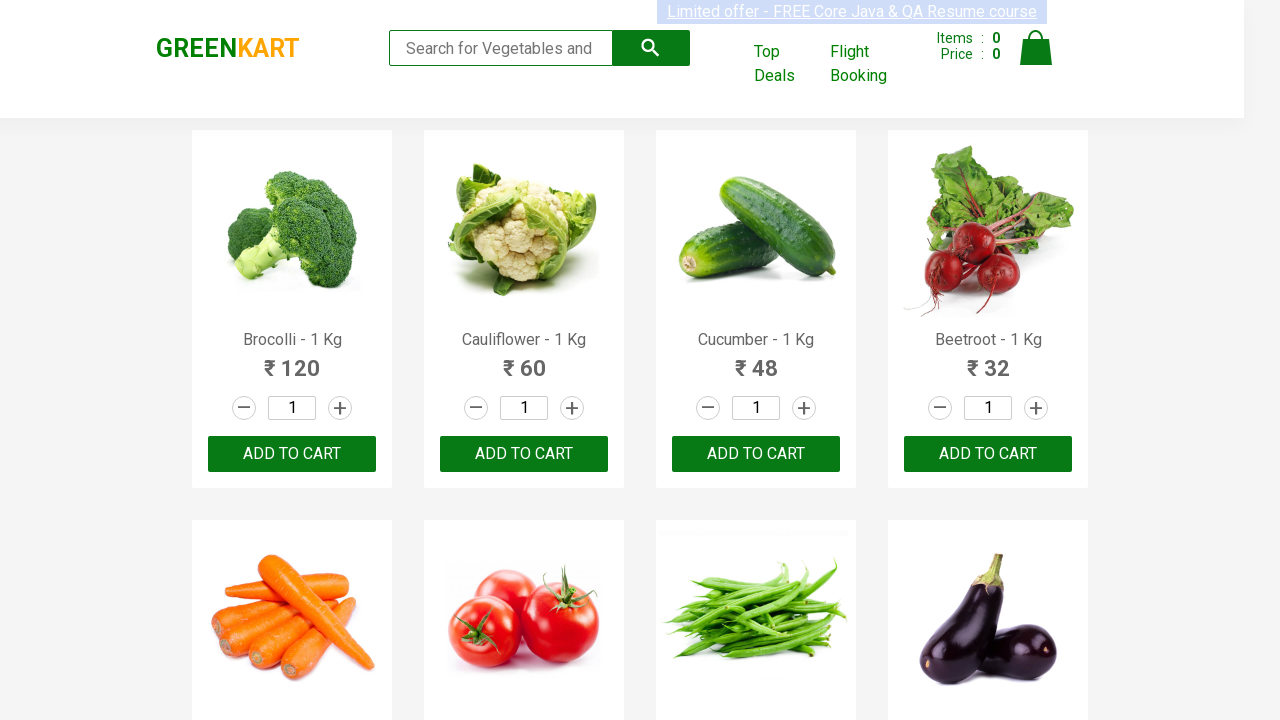

Filled search field with 'ca' to find Cashews on .search-keyword
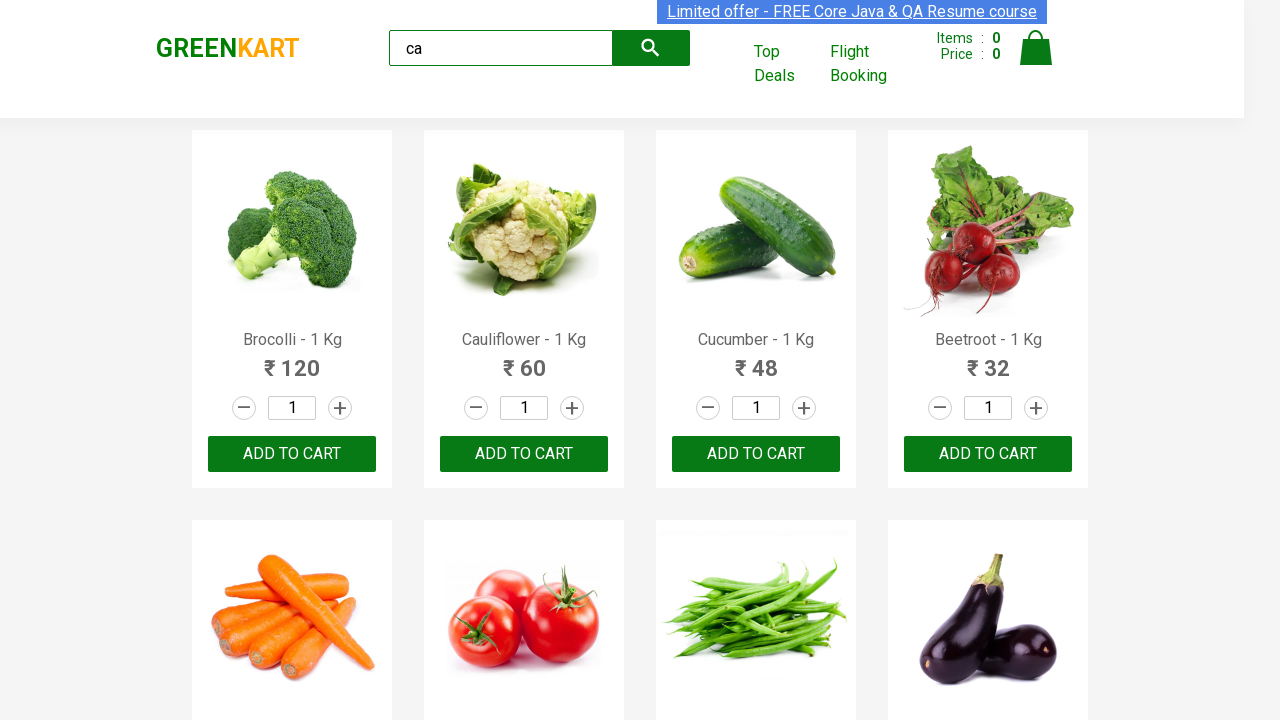

Product list loaded after search
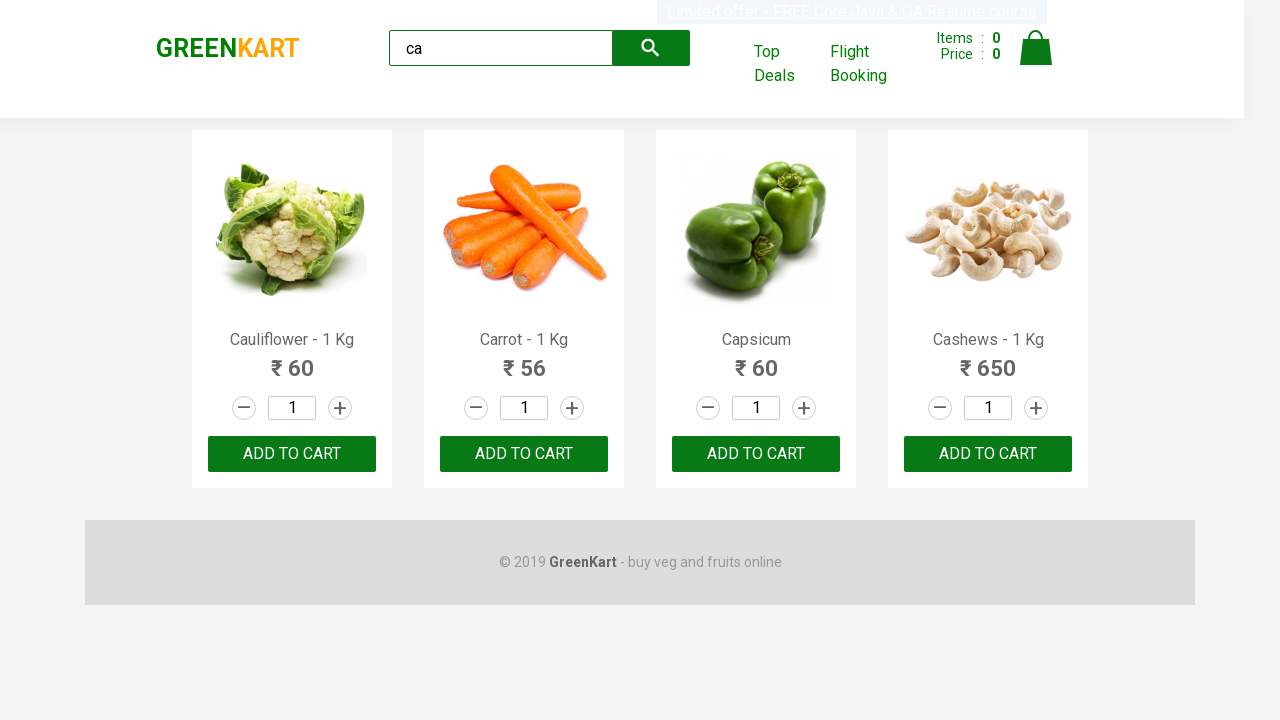

Retrieved all product elements from the product list
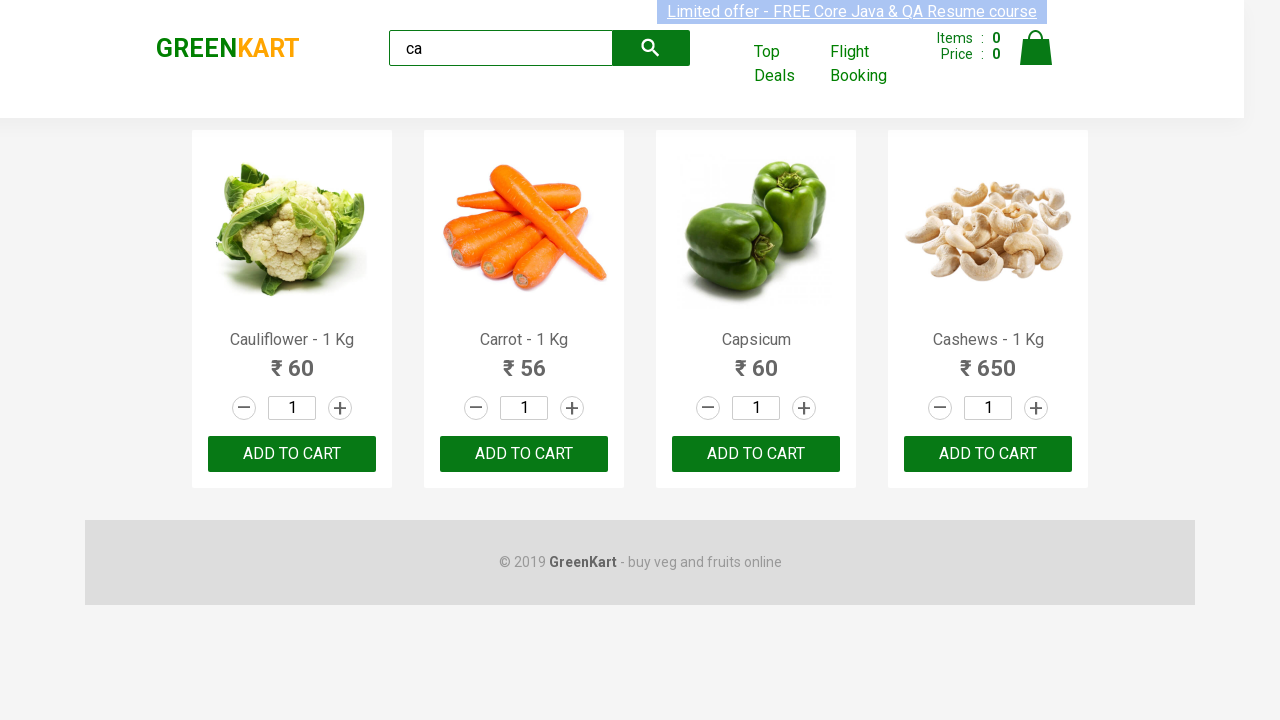

Retrieved product name: Cauliflower - 1 Kg
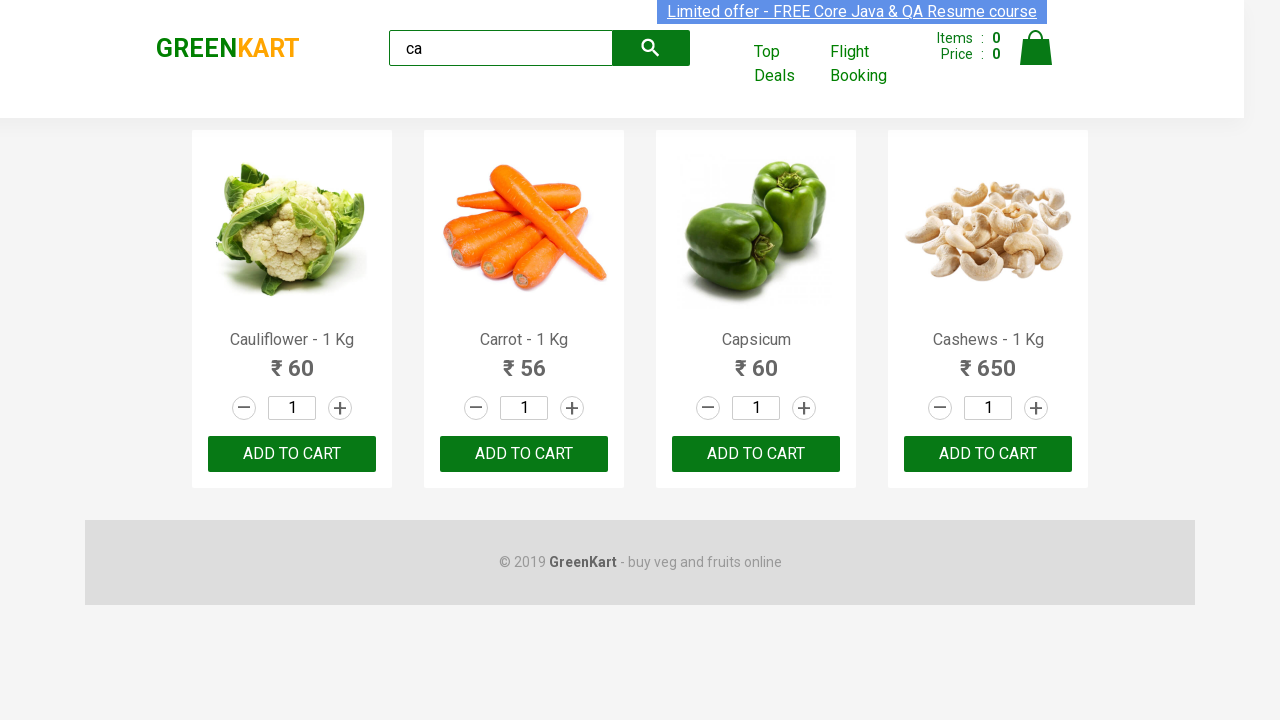

Retrieved product name: Carrot - 1 Kg
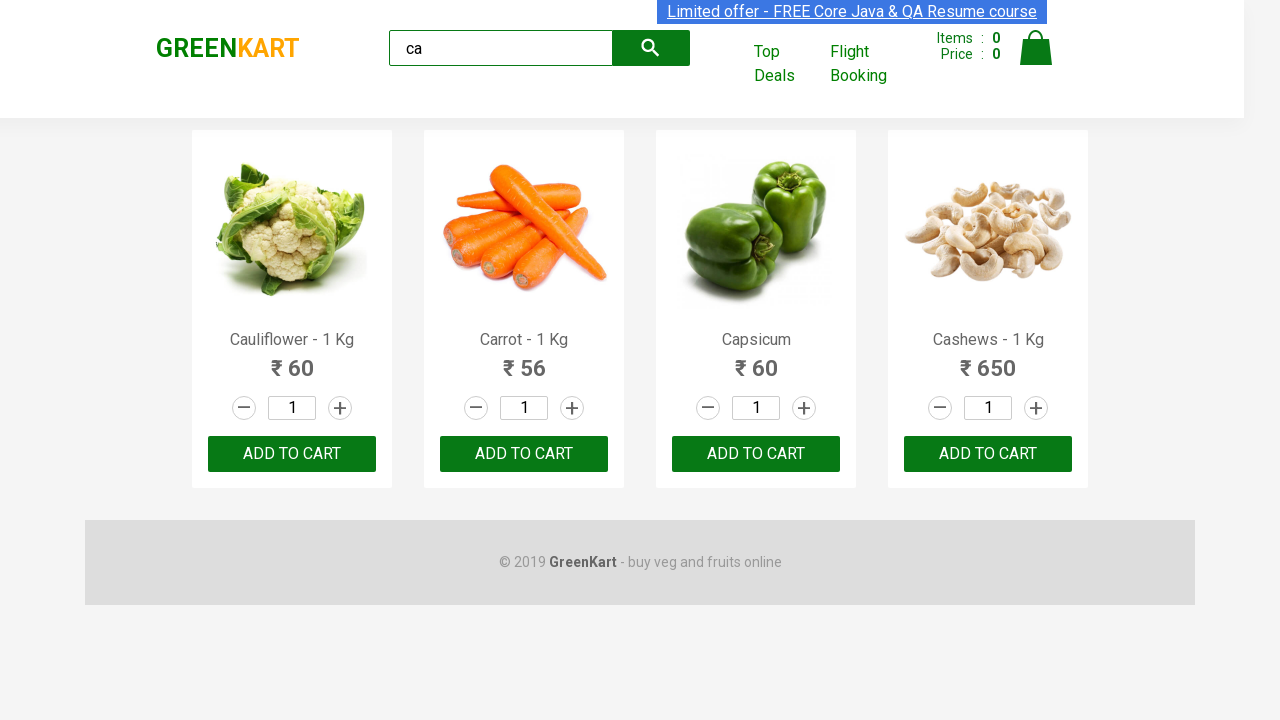

Retrieved product name: Capsicum
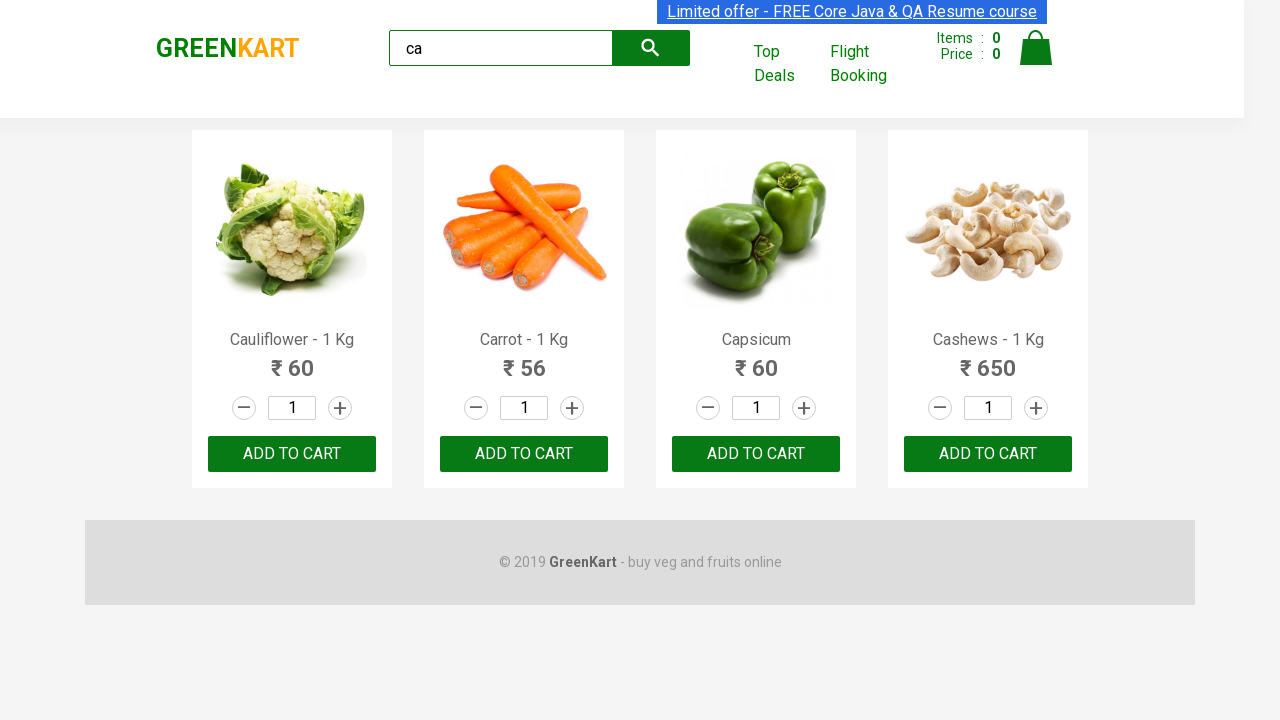

Retrieved product name: Cashews - 1 Kg
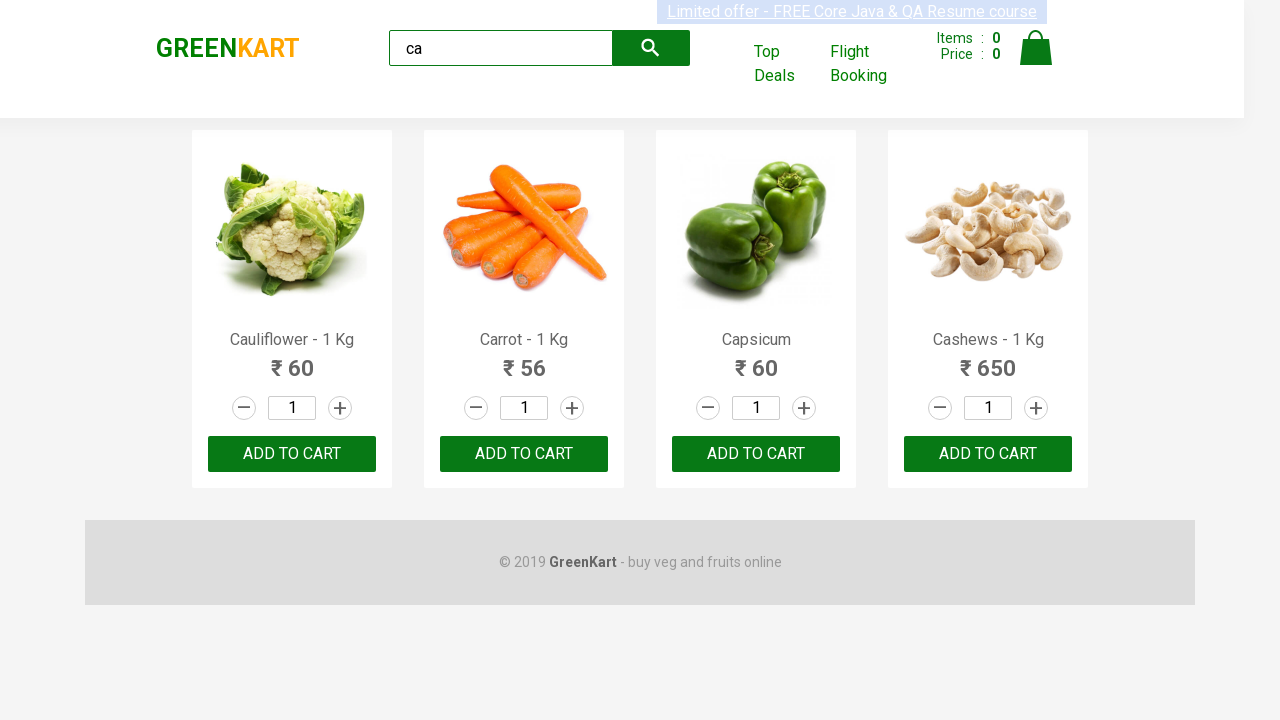

Clicked Add to Cart button for Cashews at (988, 454) on .products .product >> nth=3 >> button
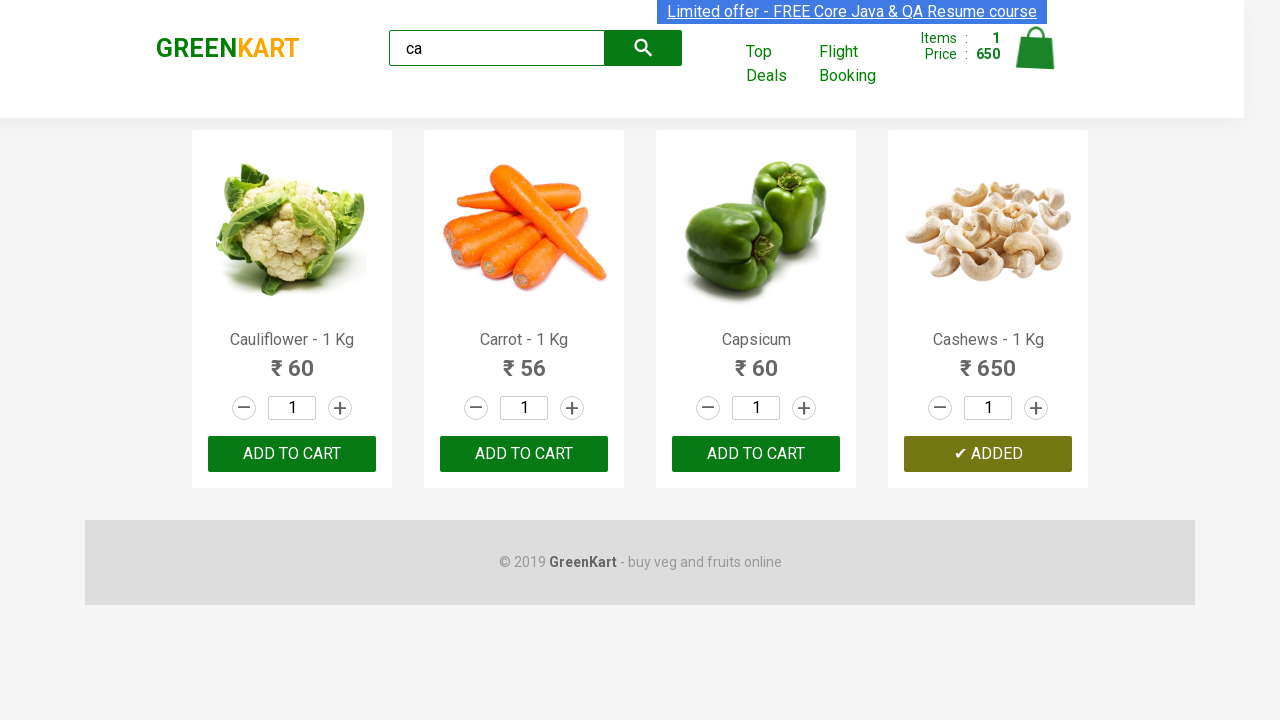

Clicked cart icon to view shopping cart at (1036, 48) on .cart-icon > img
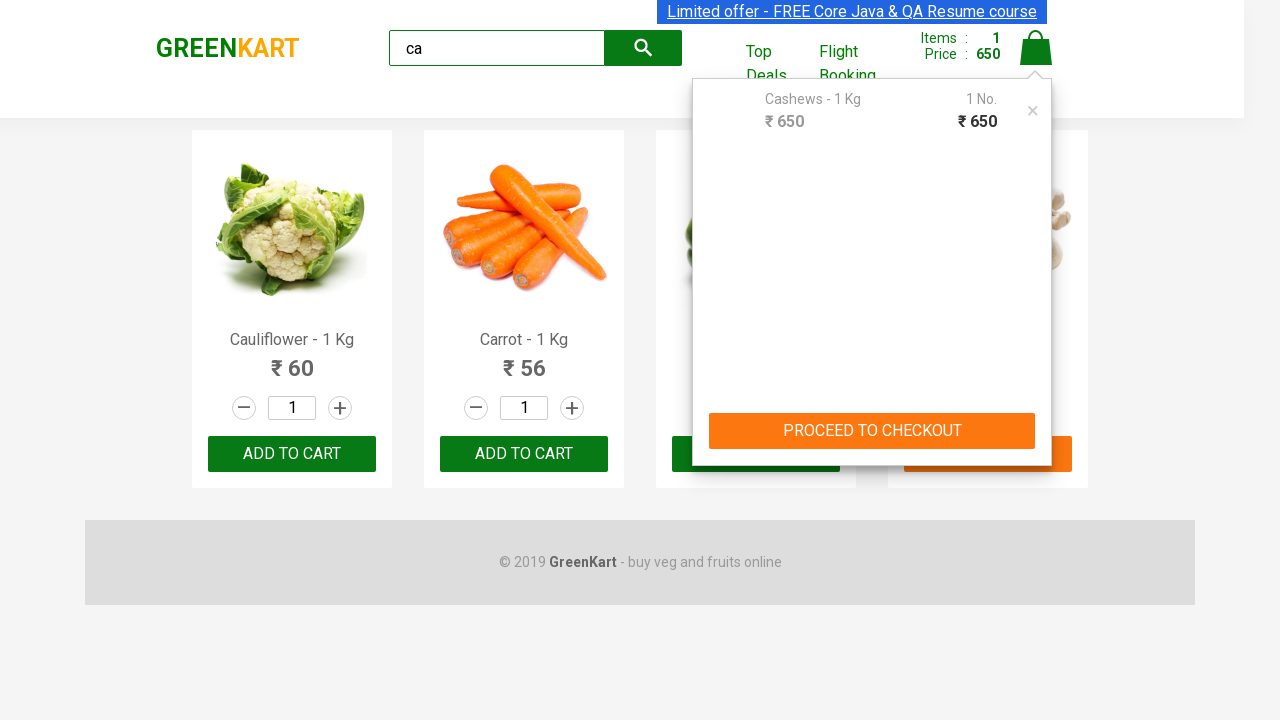

Clicked PROCEED TO CHECKOUT button at (872, 431) on button:has-text("PROCEED TO CHECKOUT")
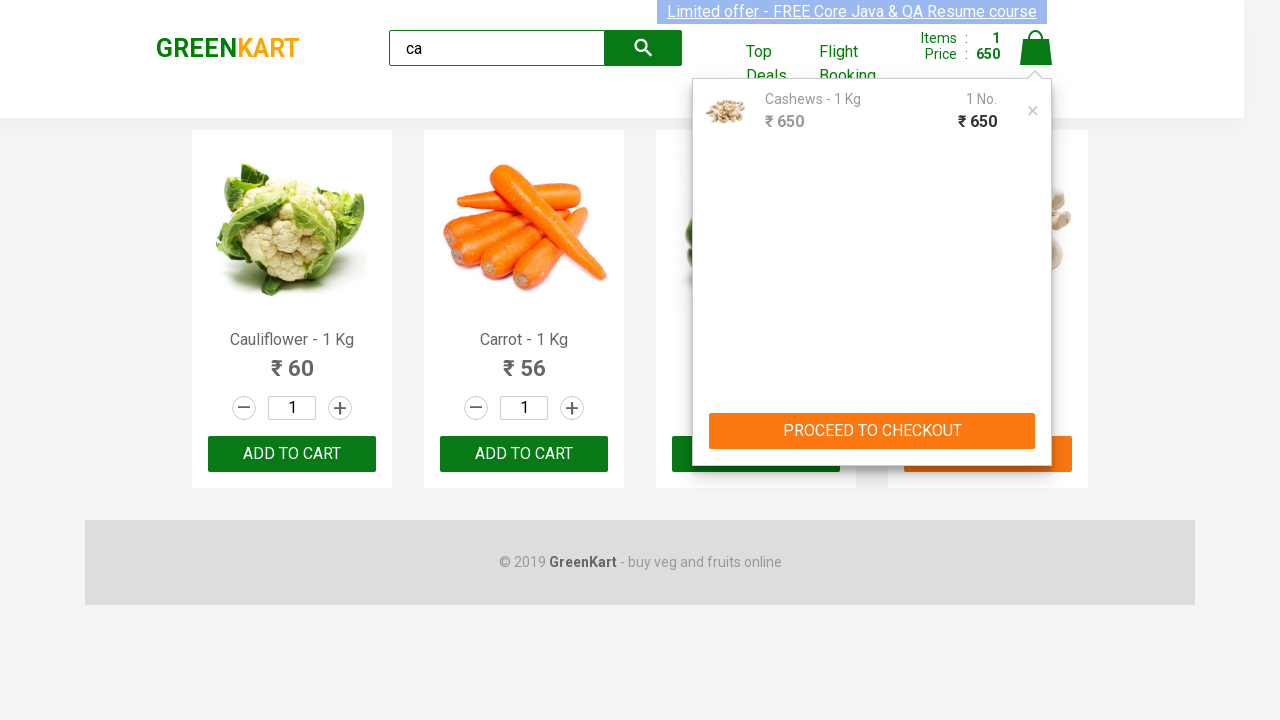

Clicked Place Order button to complete purchase at (1036, 420) on button:has-text("Place Order")
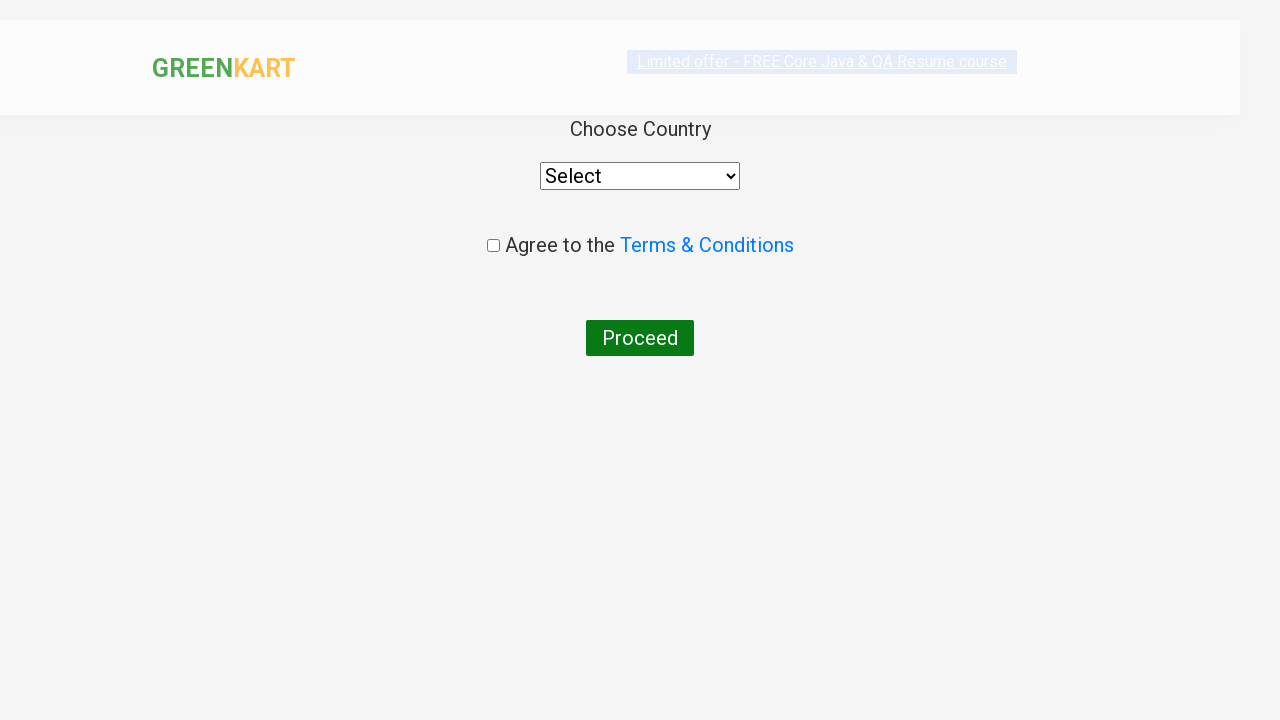

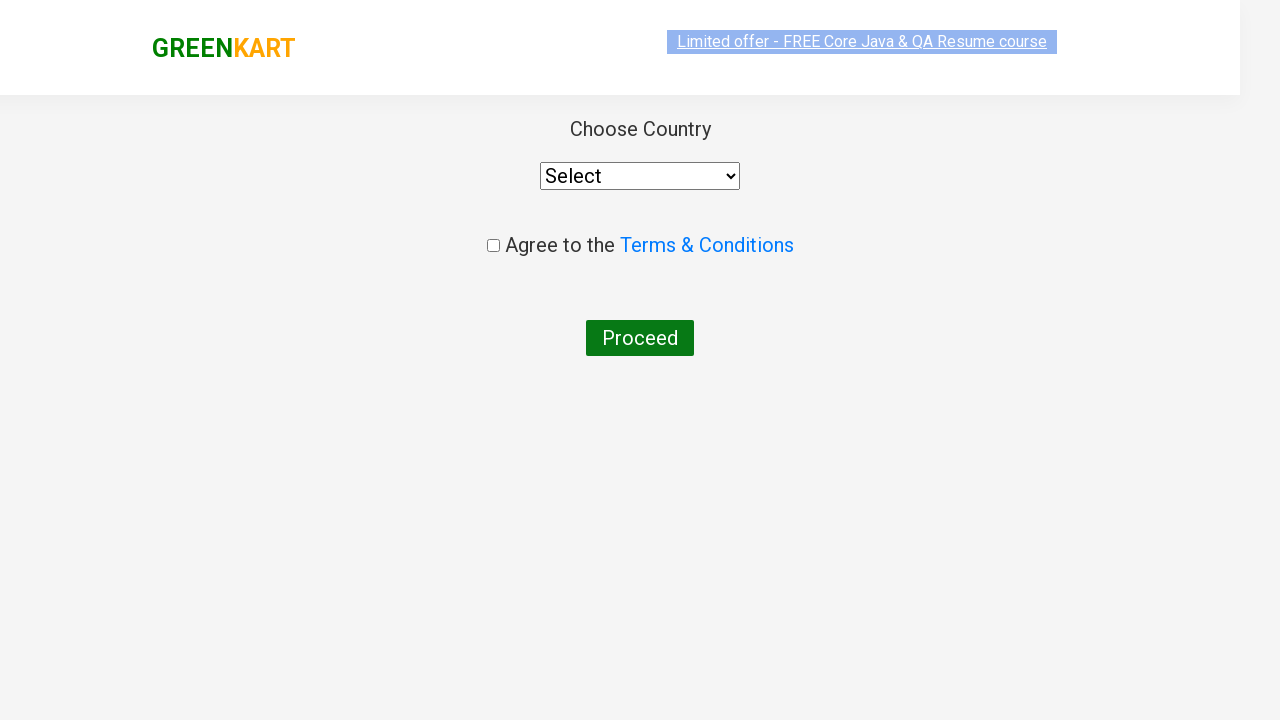